Tests a button click interaction by waiting for a button to become clickable and then verifying the success message

Starting URL: http://suninjuly.github.io/wait2.html

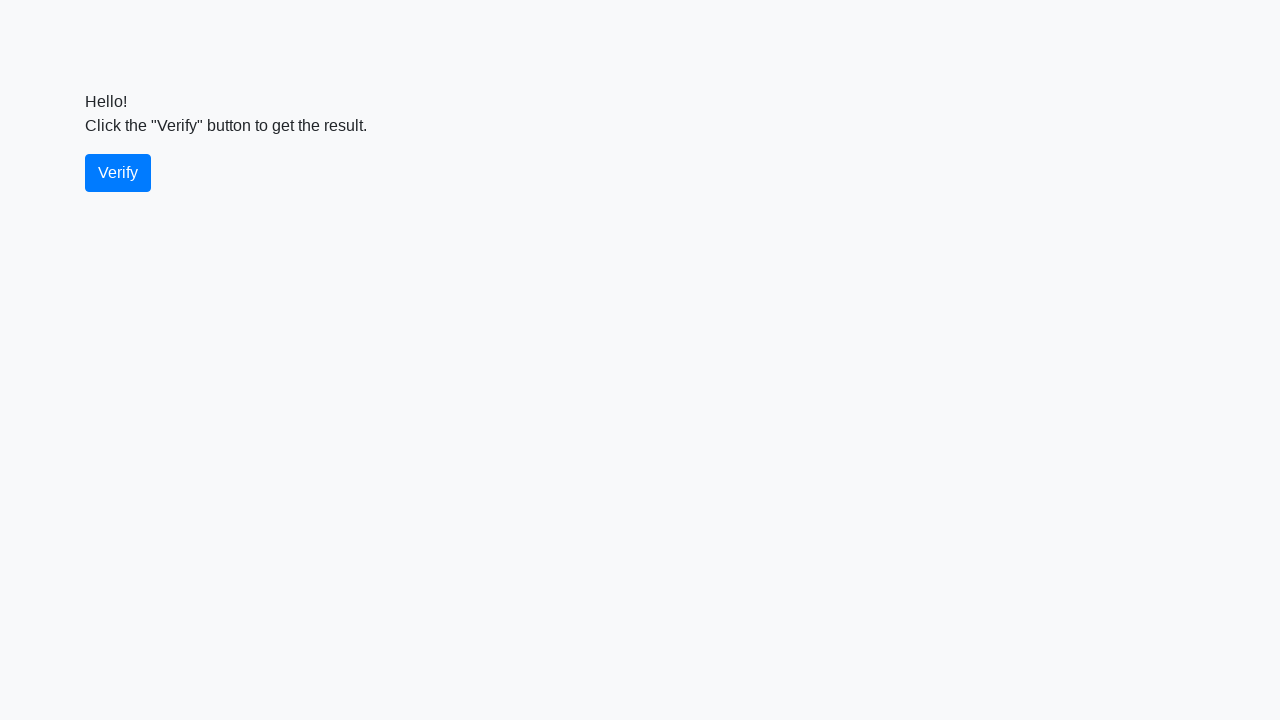

Waited for verify button to become visible
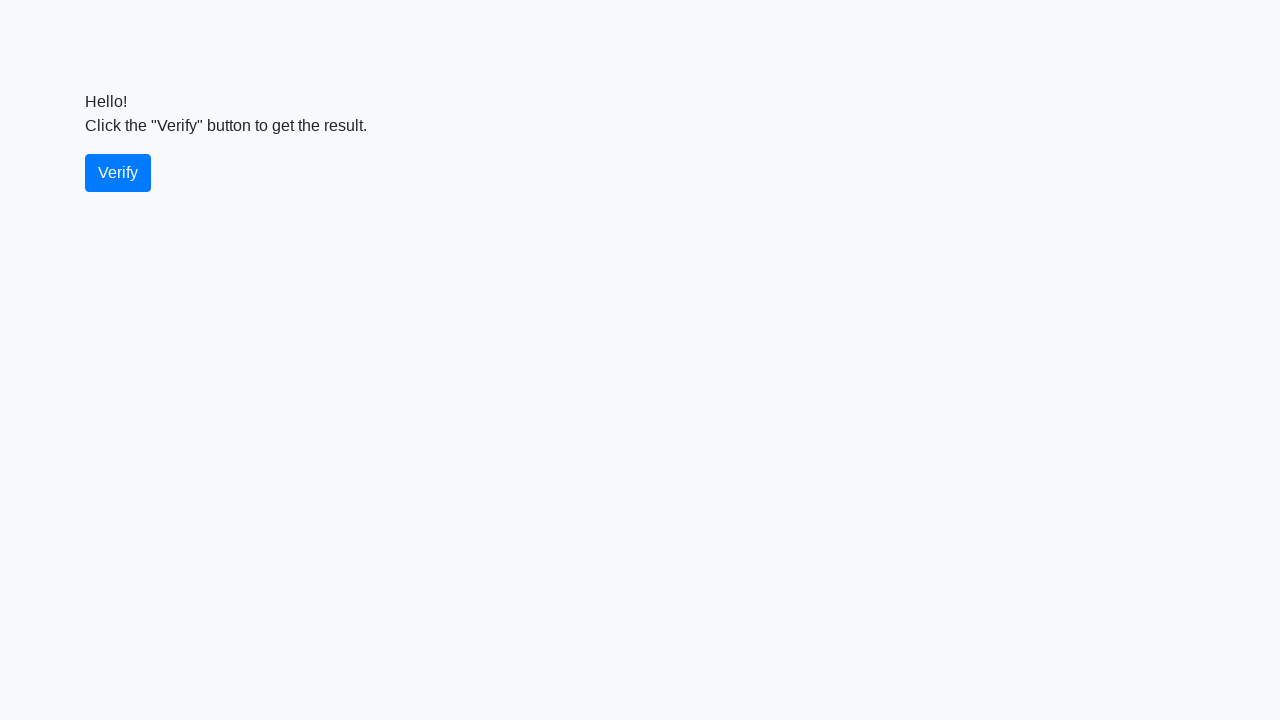

Clicked the verify button at (118, 173) on #verify
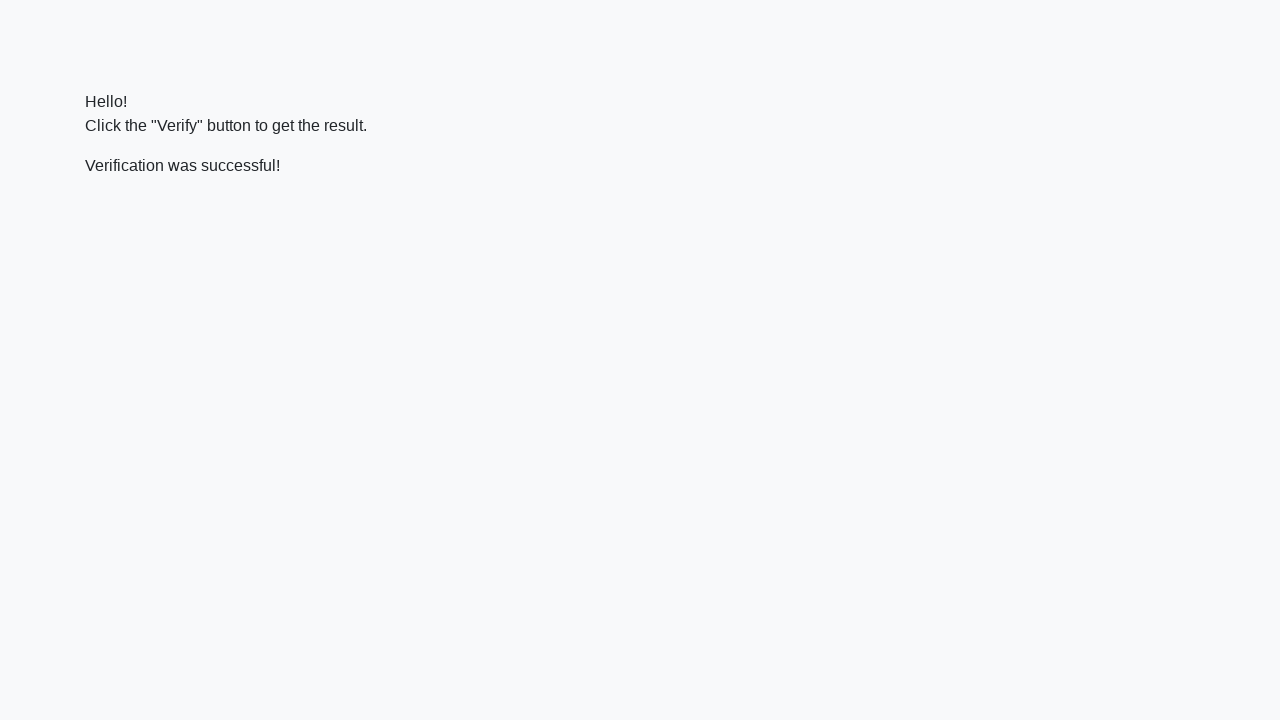

Success message element appeared
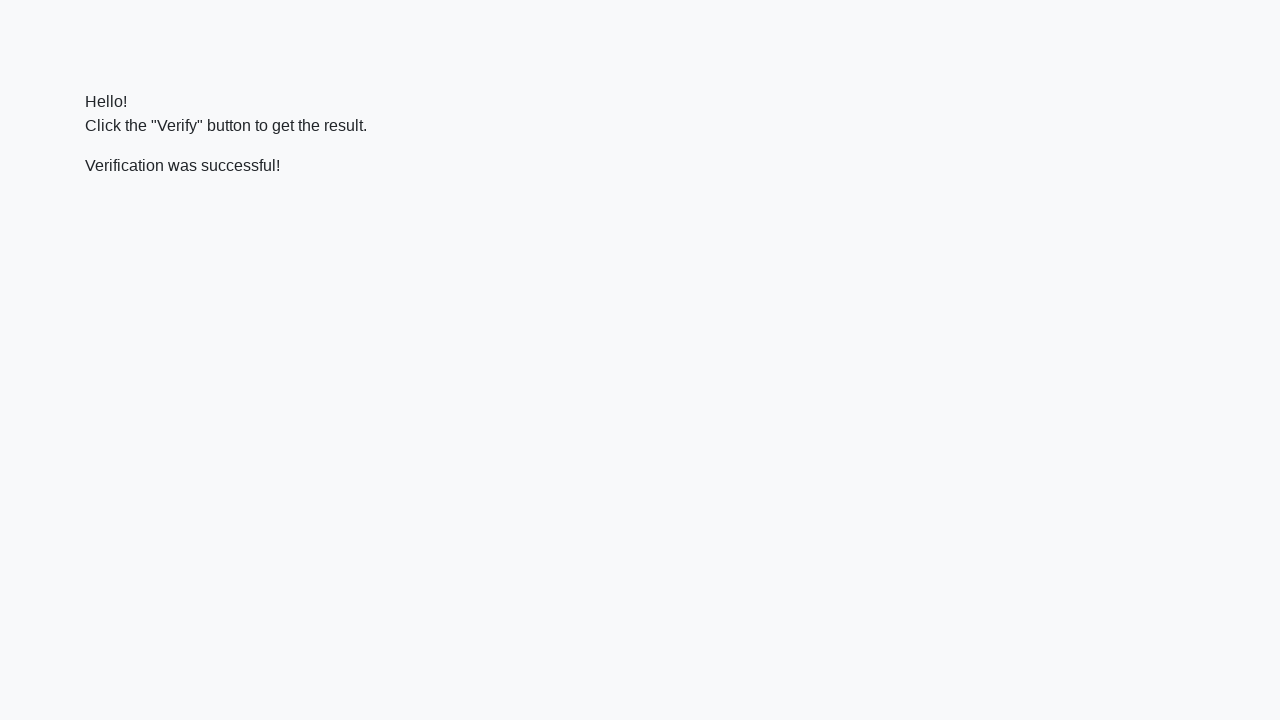

Retrieved success message text
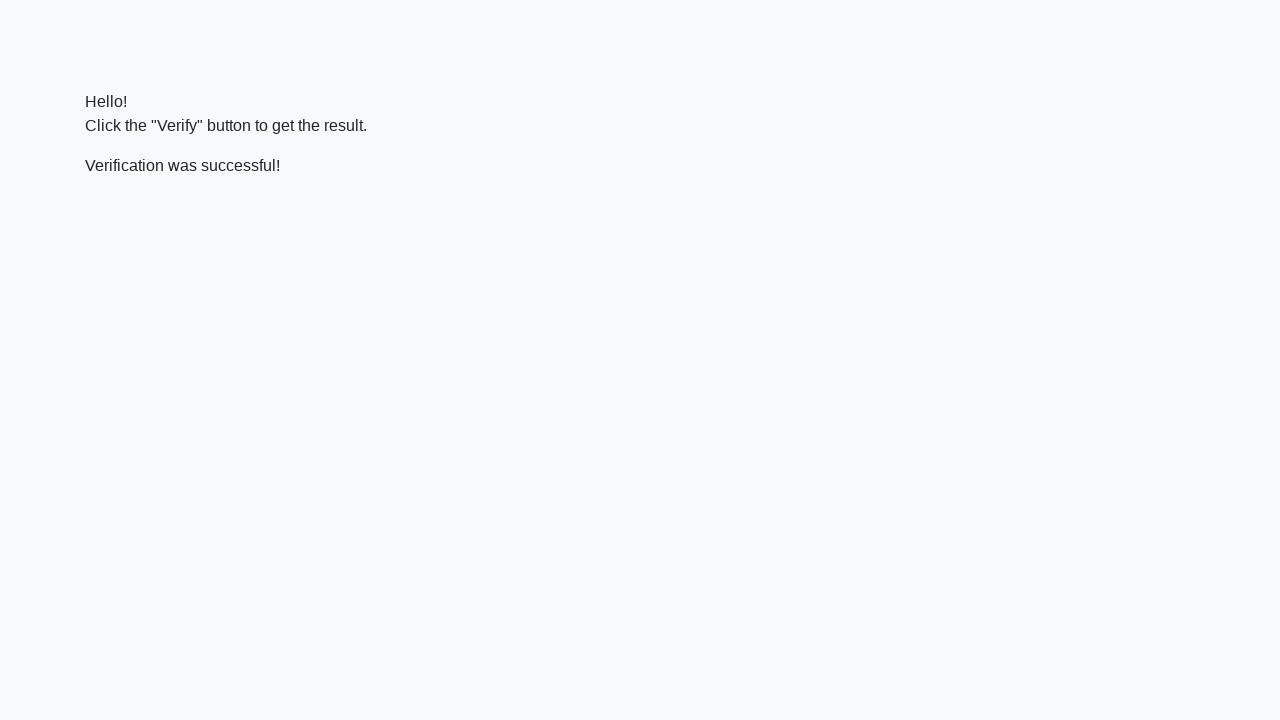

Verified that success message contains 'successful'
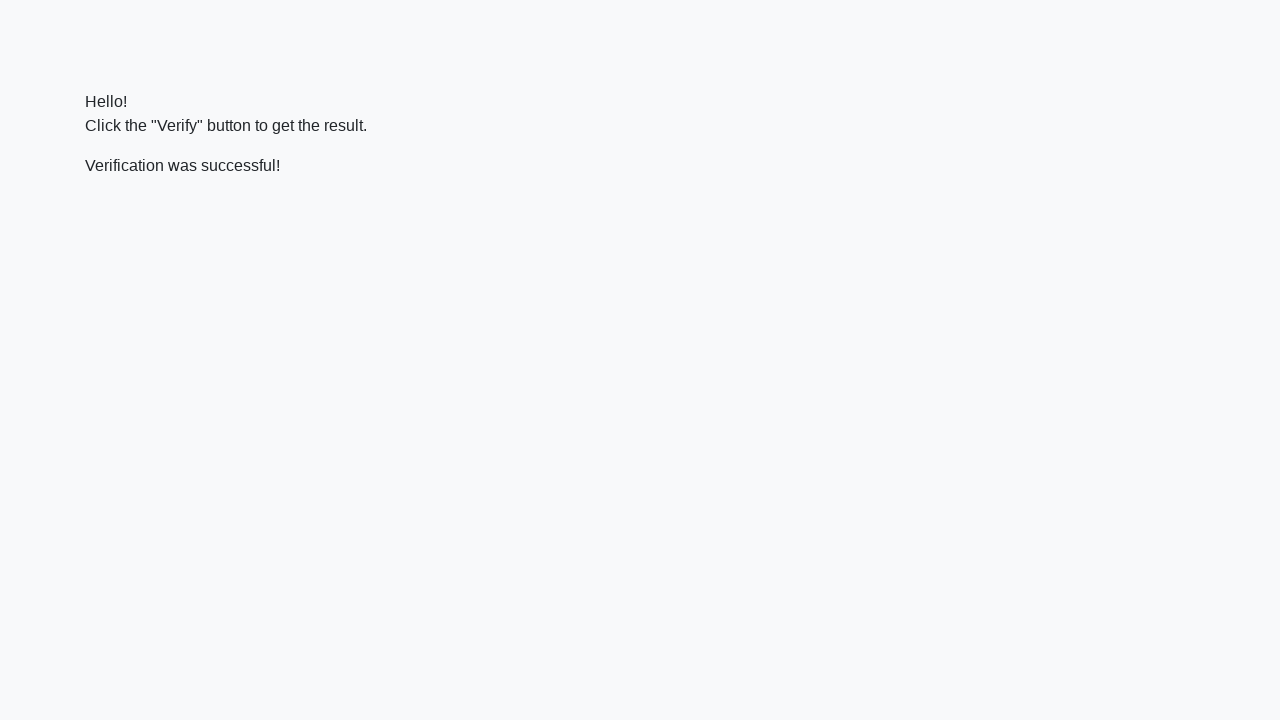

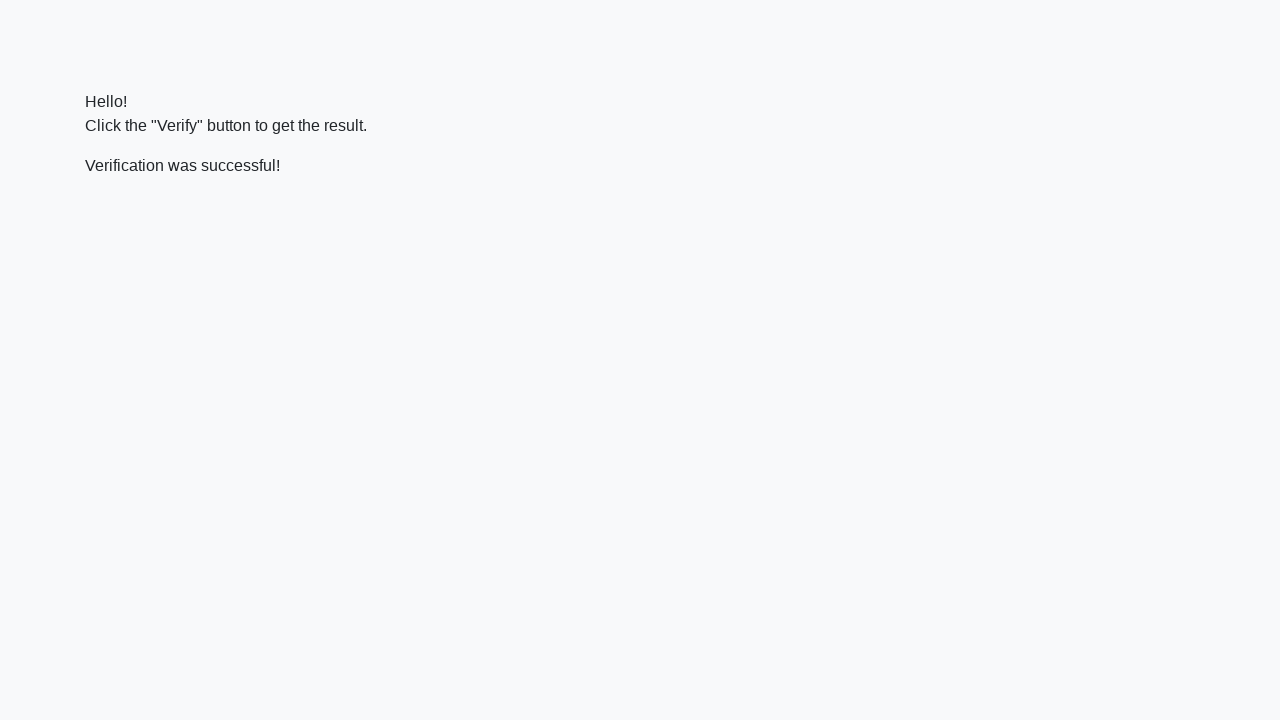